Tests the online cinema form with checkbox and radio button selections in addition to text fields, verifying all inputs are captured correctly

Starting URL: https://lm.skillbox.cc/qa_tester/module07/practice3/

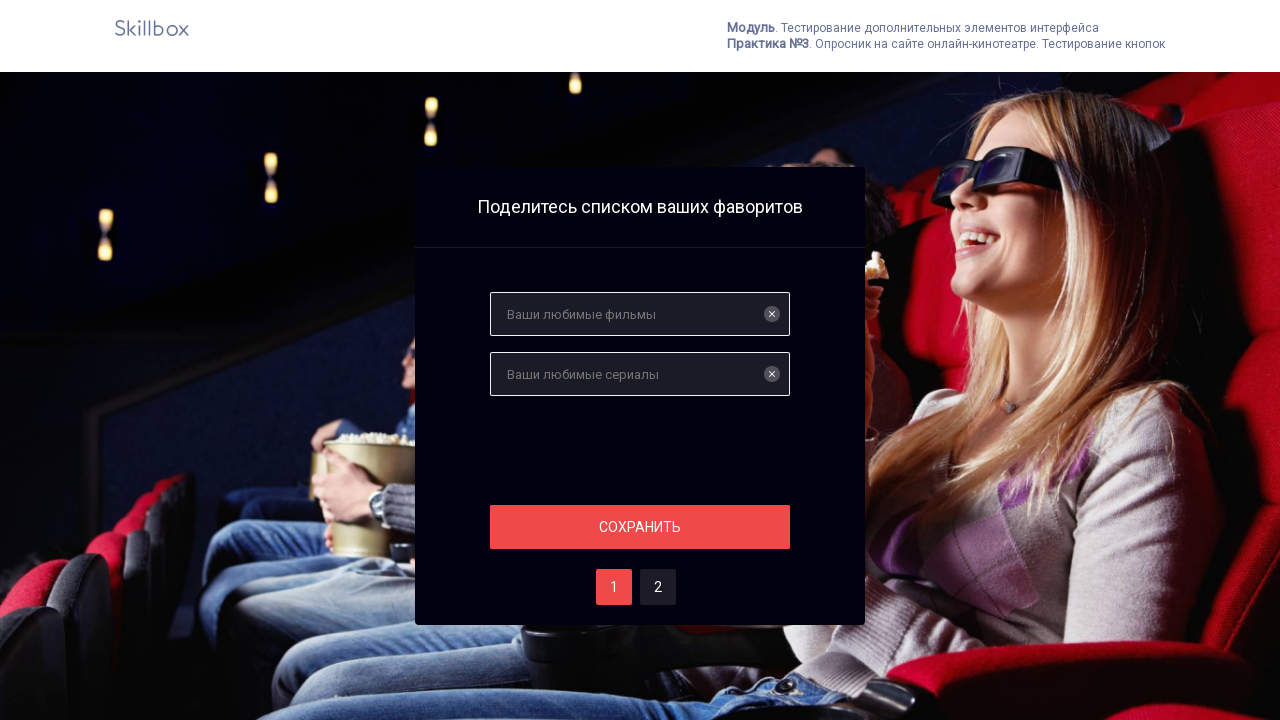

Filled favorite movies field with 'Интерстеллар' on #films
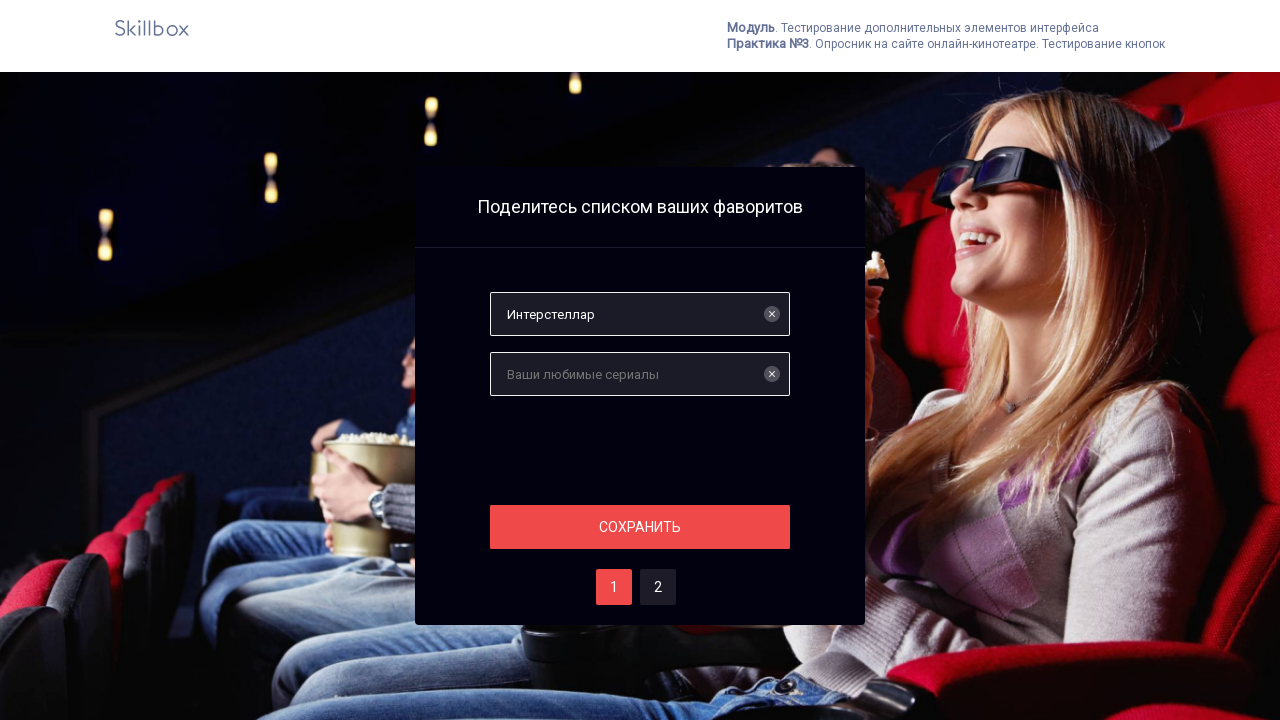

Filled favorite series field with 'Ведьмак' on #serials
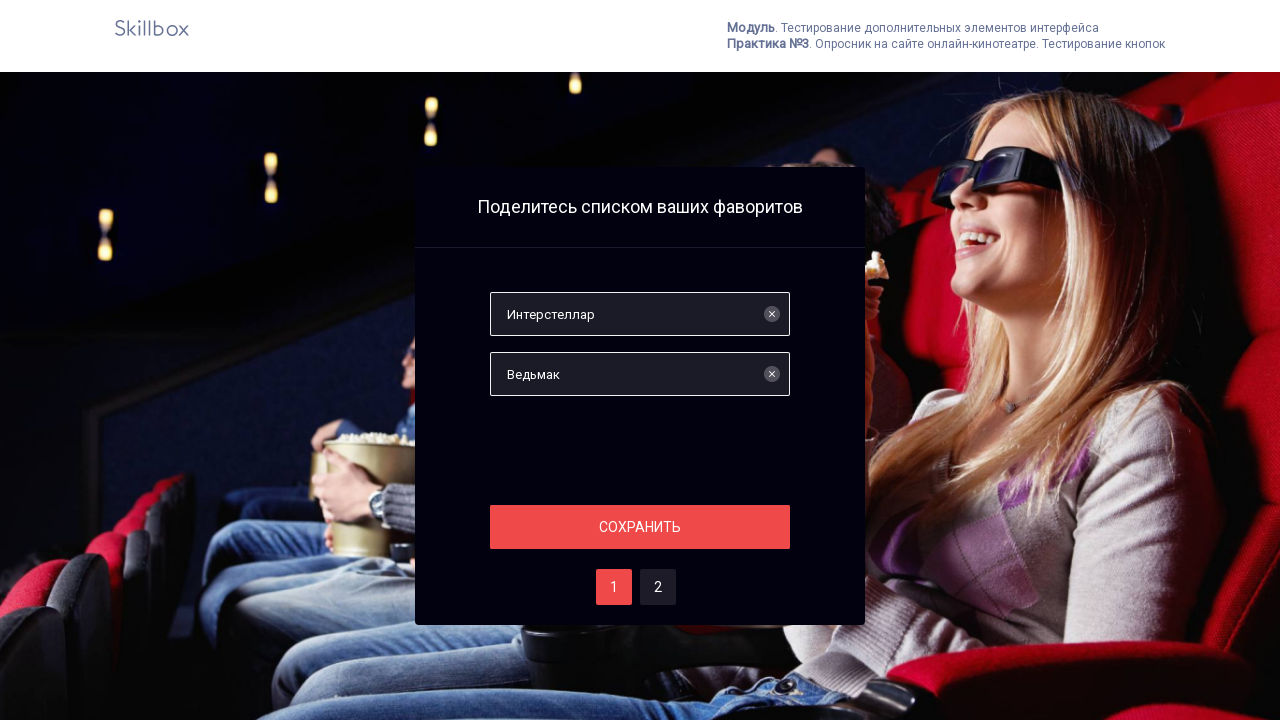

Clicked Save button at (640, 527) on #save
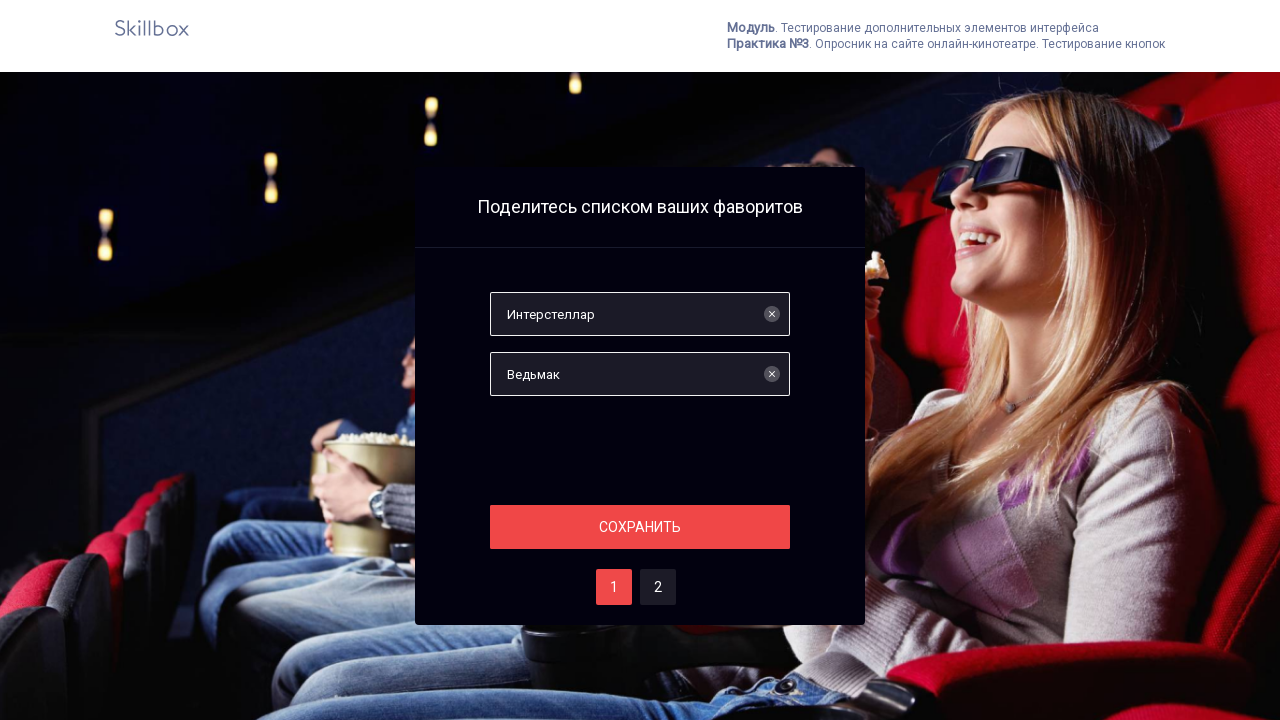

Clicked button 2 at (658, 587) on #two
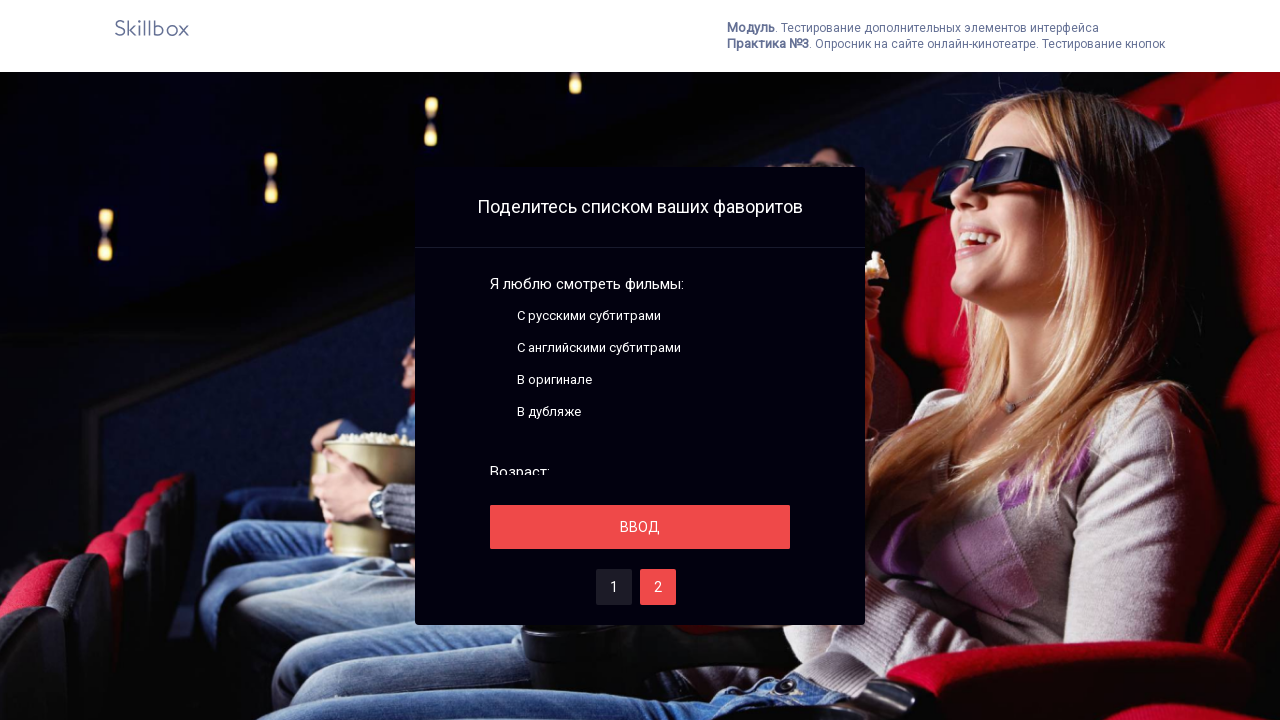

Clicked checkbox for language preference at (498, 412) on .module__input:nth-child(4) .fake-checkbox
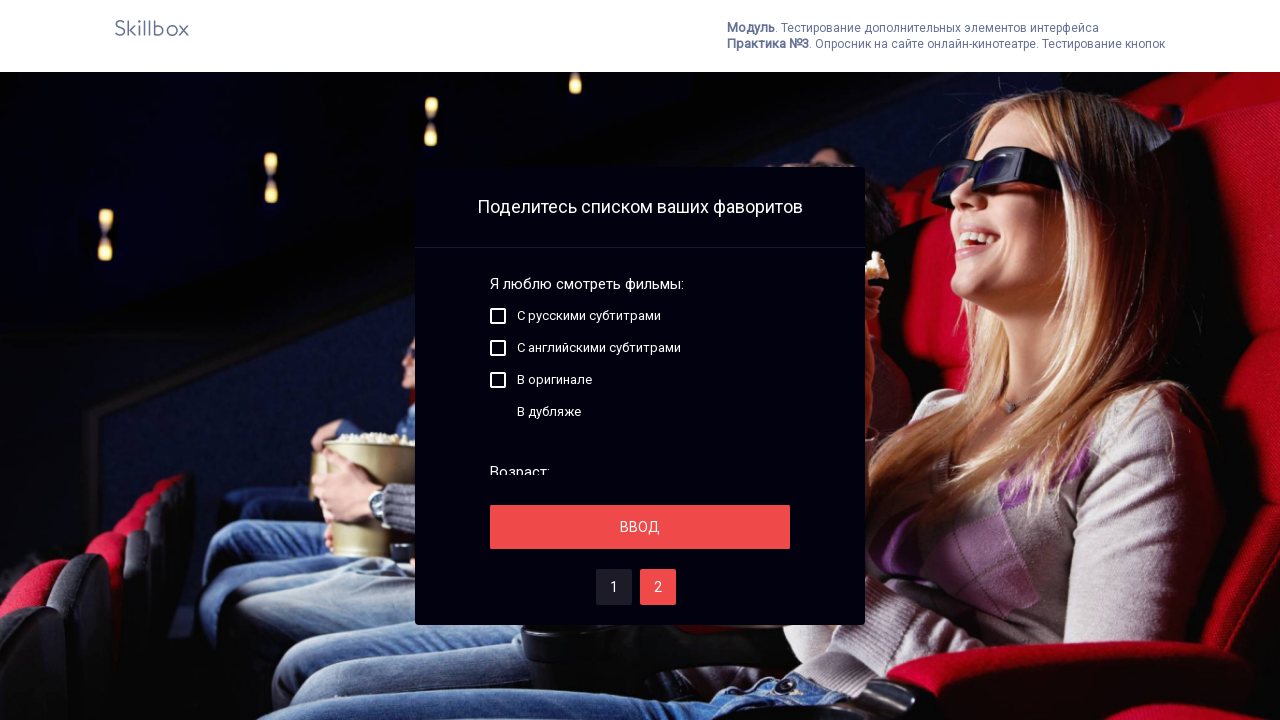

Clicked radio button for age range at (498, 419) on .module__input:nth-child(4) .fake-radiobutton
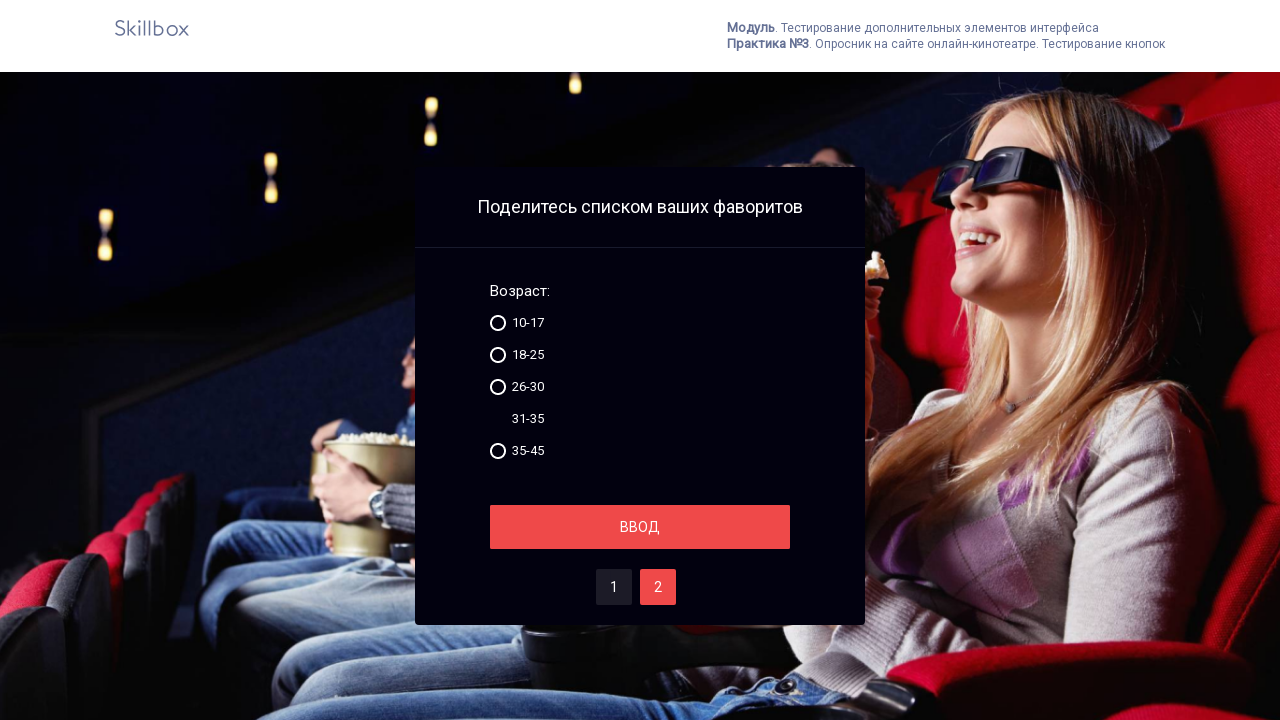

Clicked Enter/Submit button at (640, 527) on #save
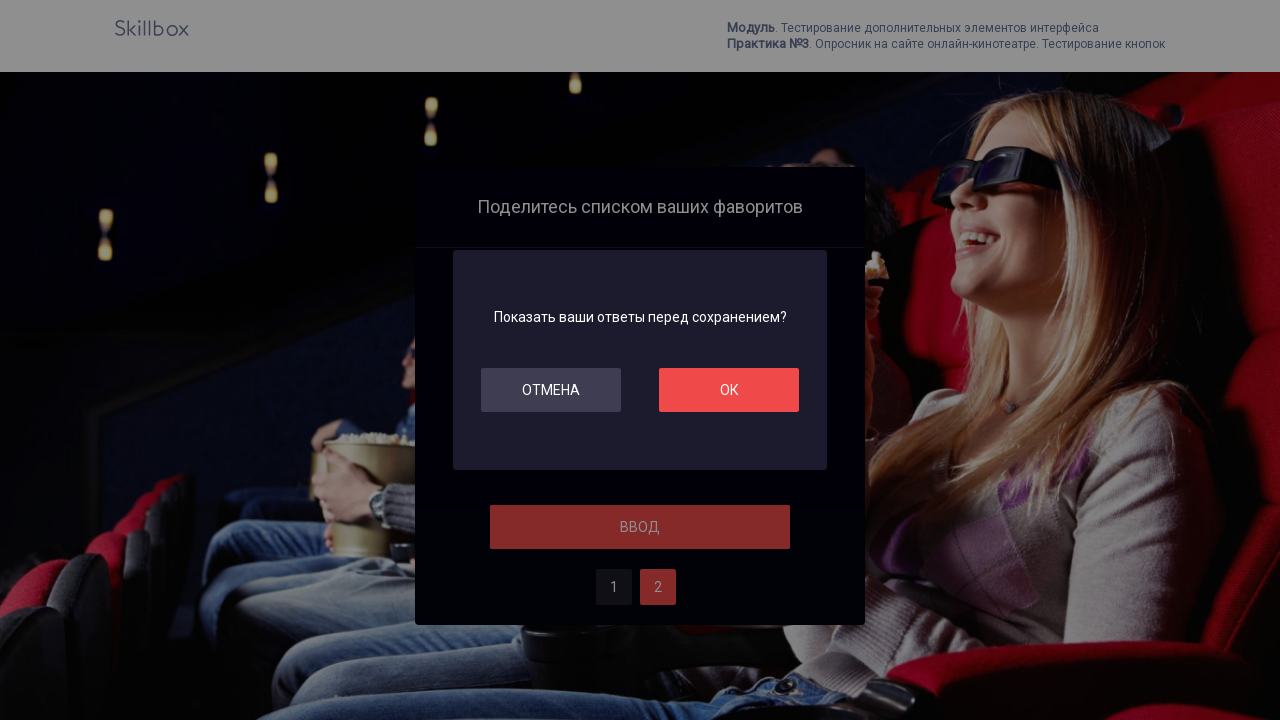

Clicked OK button at (729, 390) on #ok
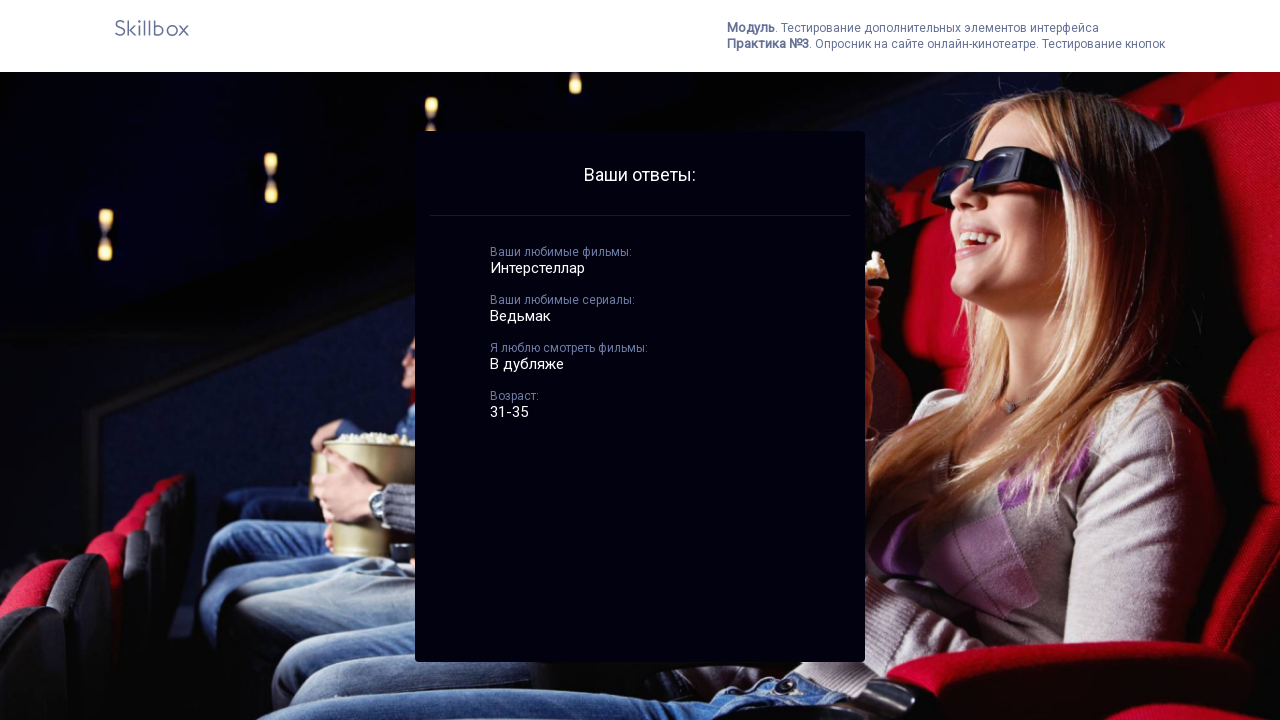

Best films results loaded
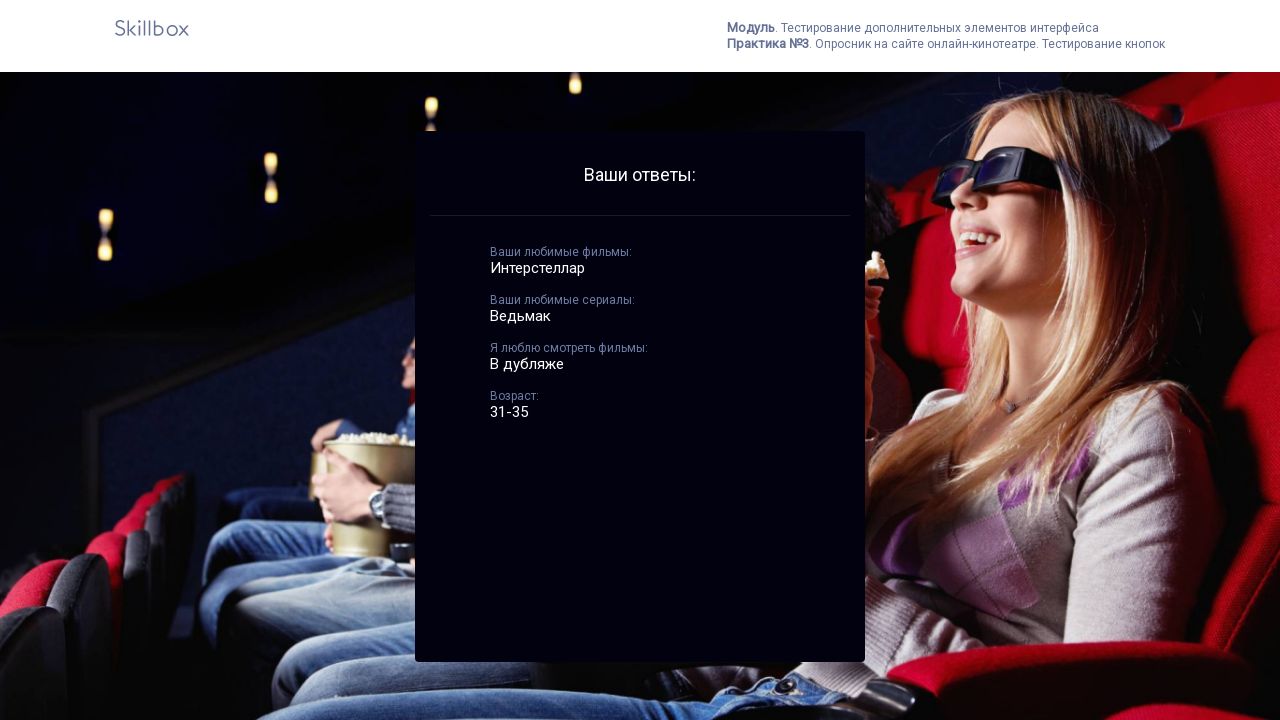

Best series results loaded
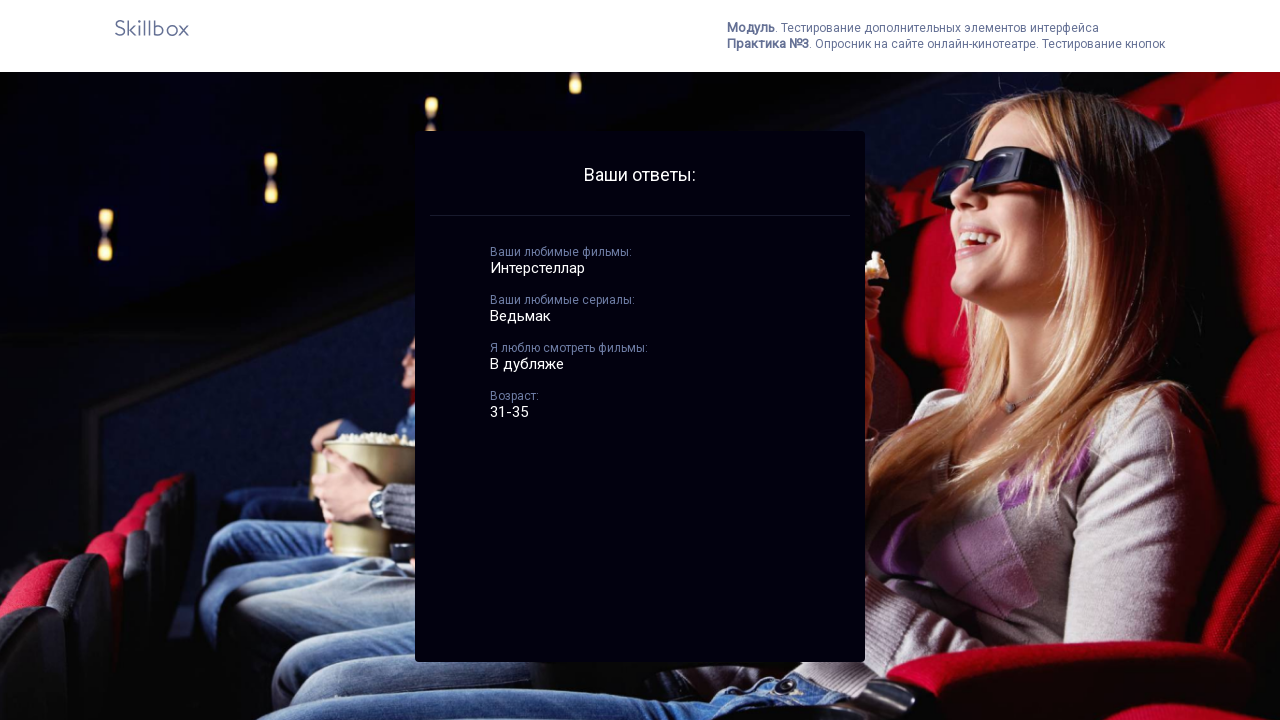

Language preference results loaded
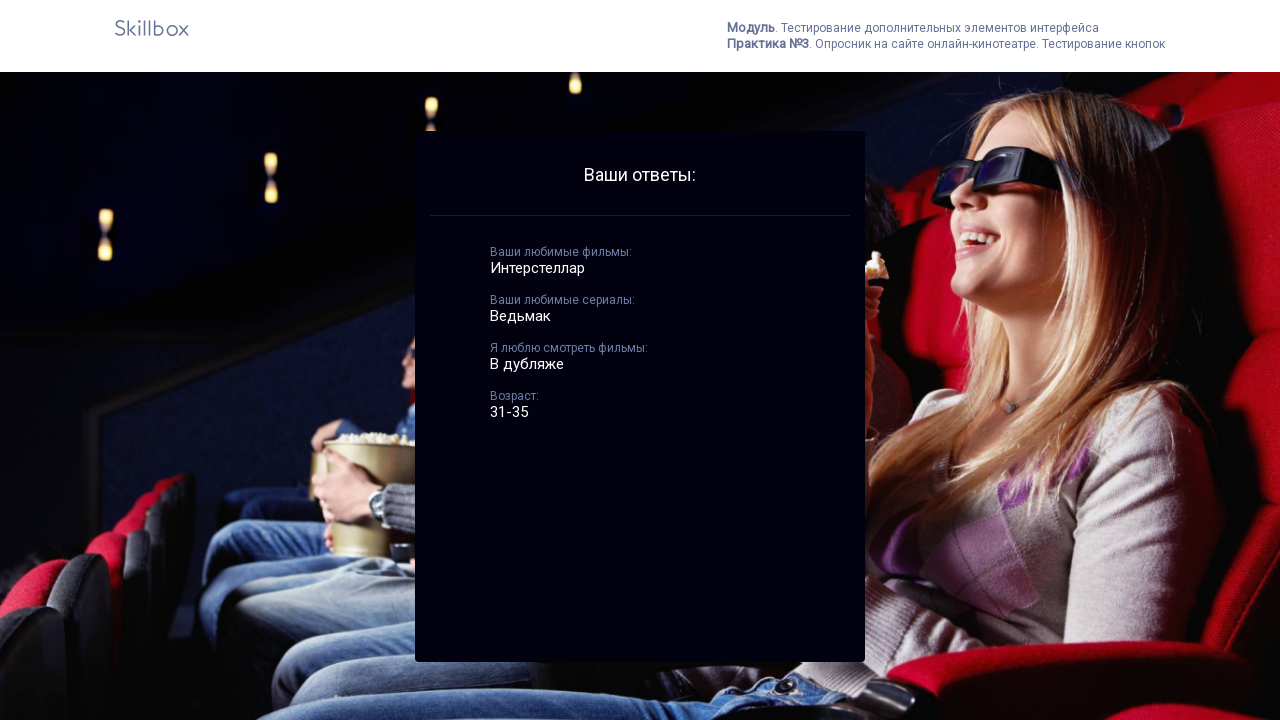

Age range results loaded
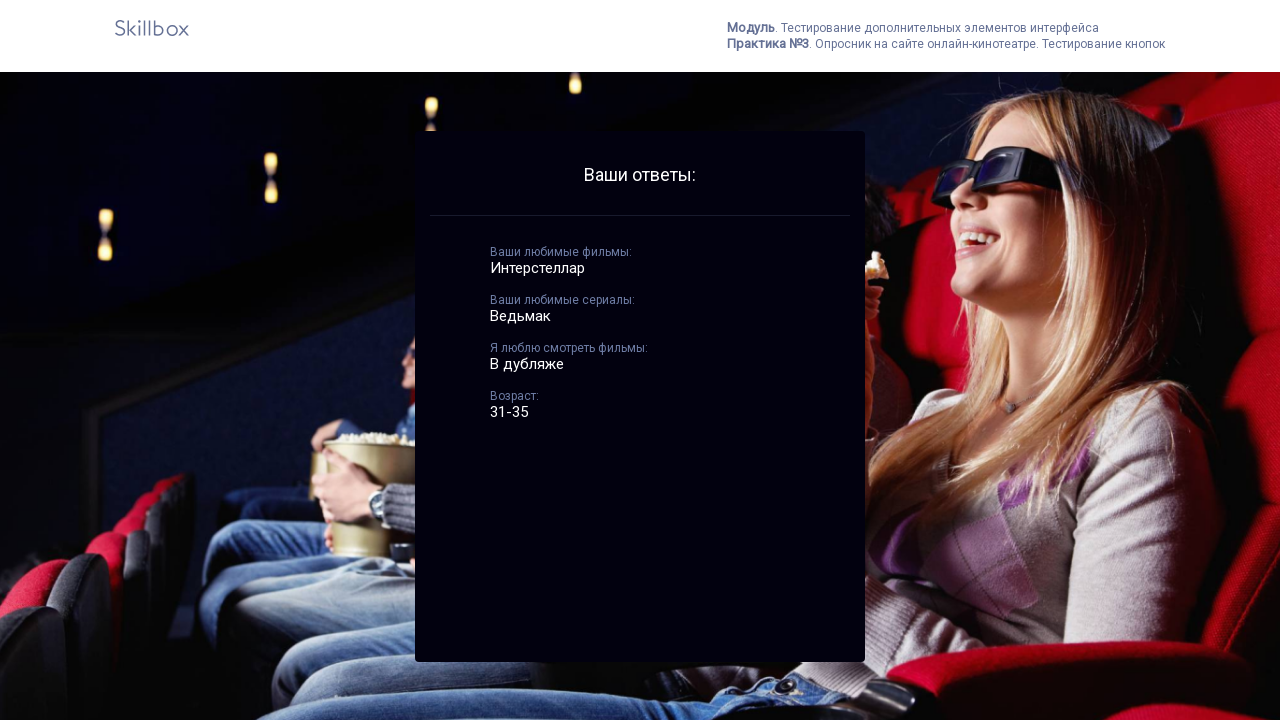

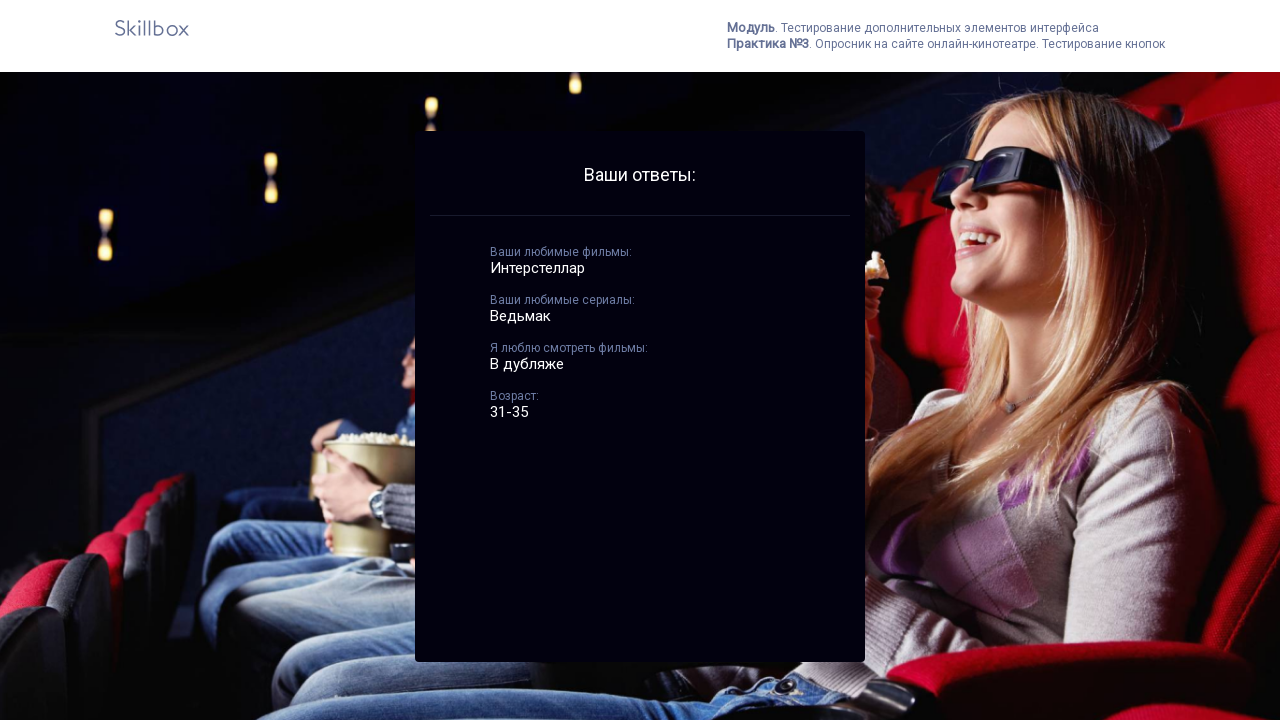